Navigates to the Degree Symbol website and clicks on a link containing "Math" in its text to test navigation functionality.

Starting URL: https://www.degreesymbol.net/

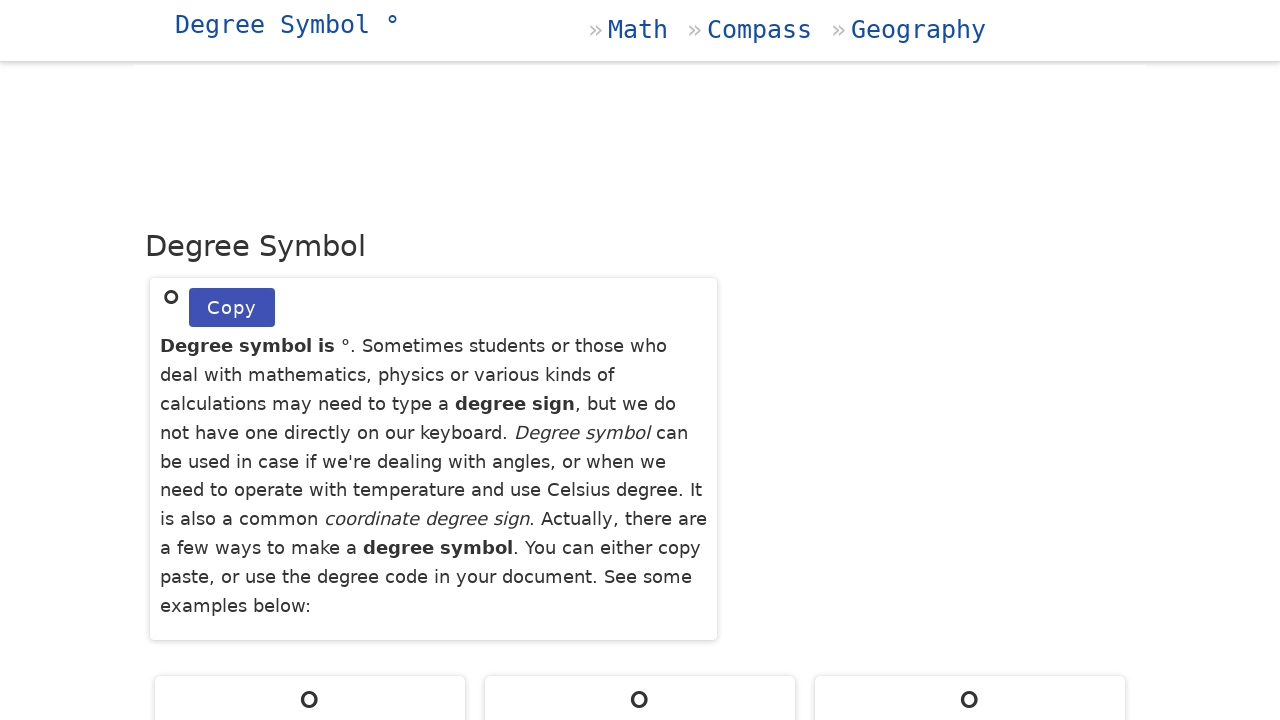

Navigated to Degree Symbol website
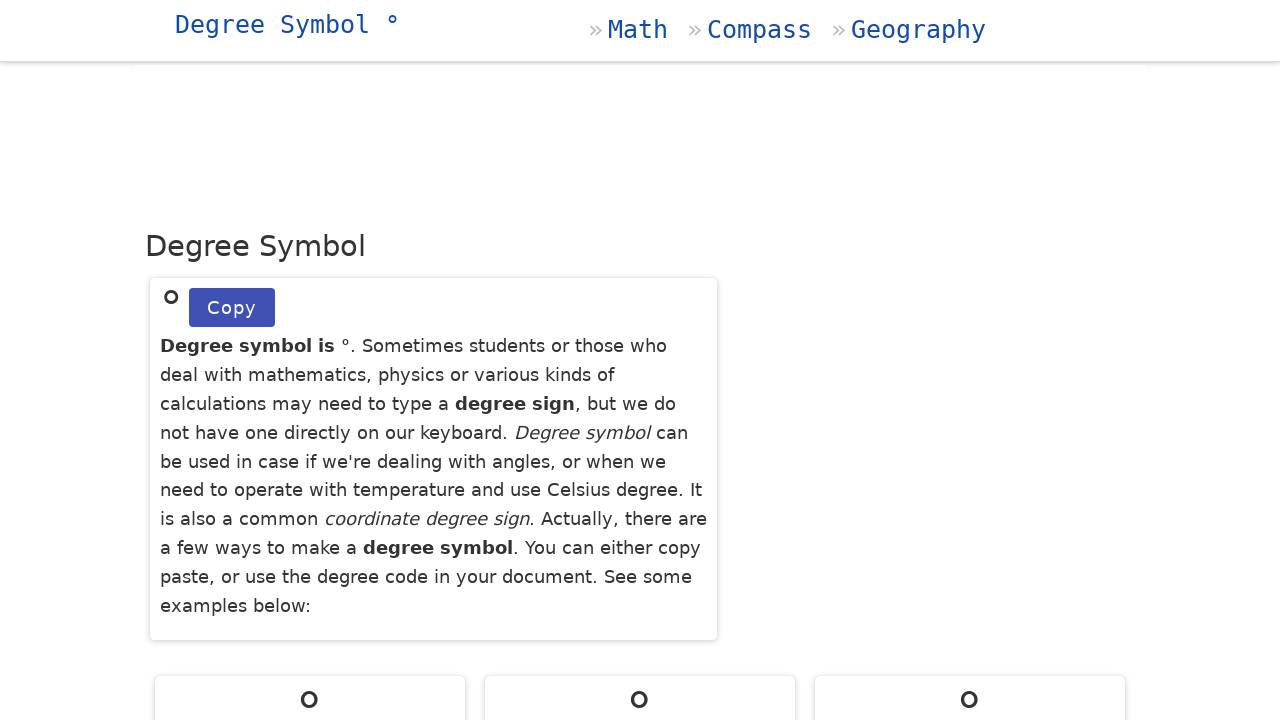

Clicked on link containing 'Math' text at (598, 30) on a:has-text('Math')
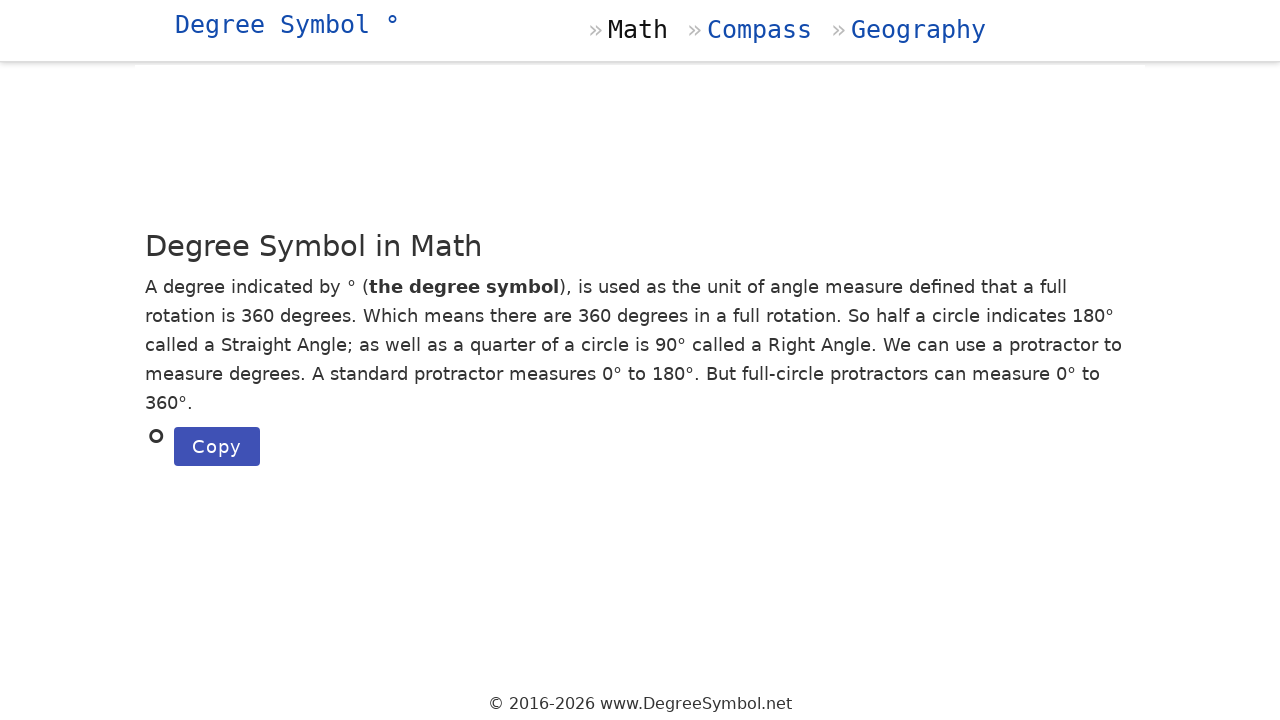

Page load completed after navigation
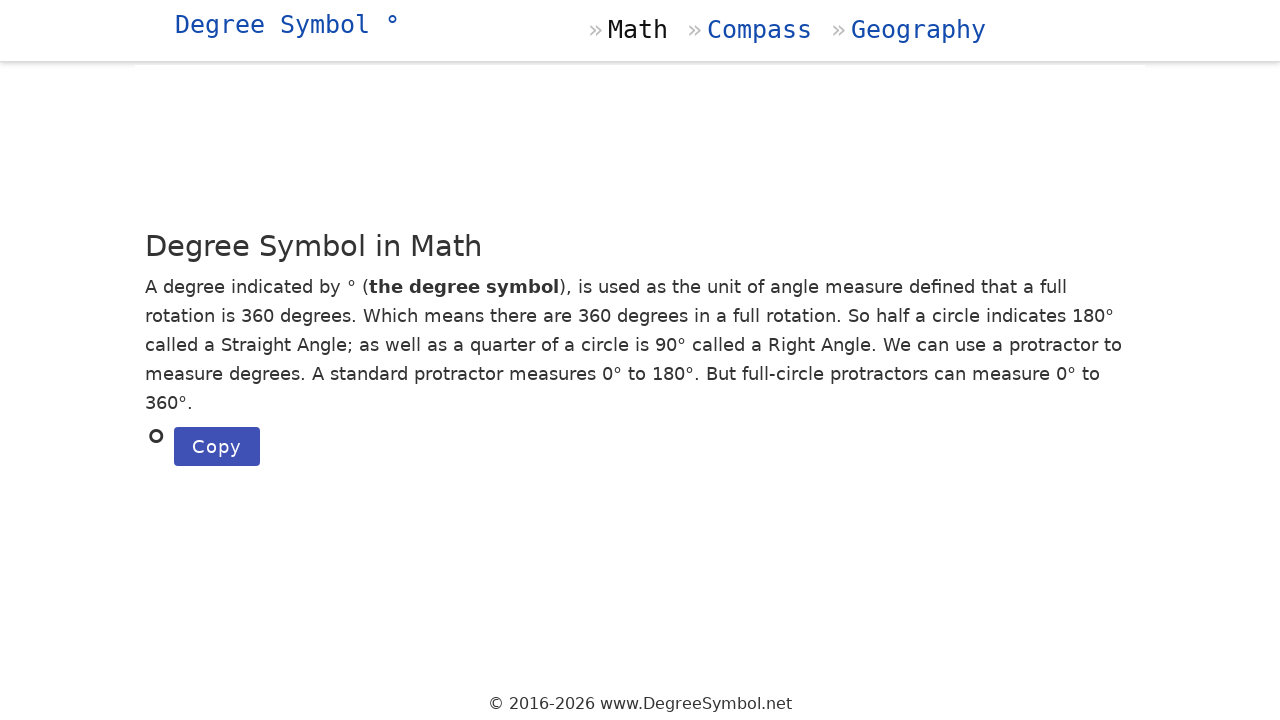

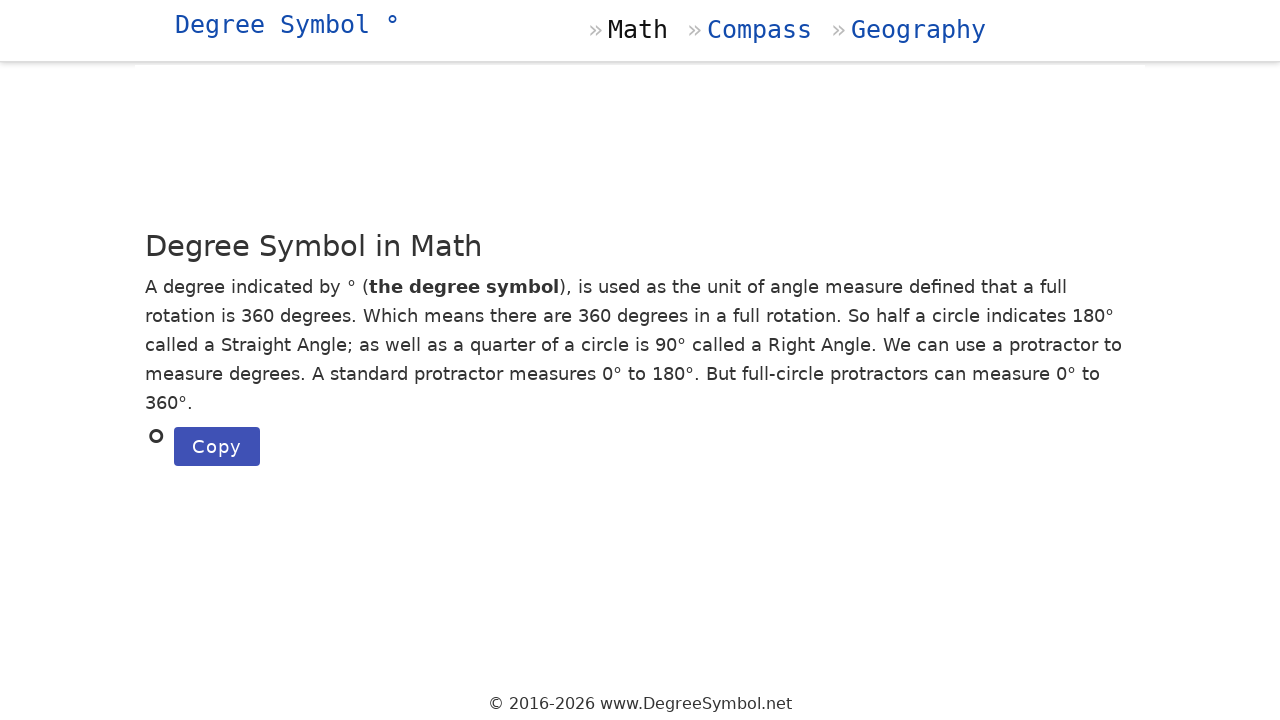